Adds a single item to the compare list

Starting URL: https://awesomeqa.com/ui/index.php?route=common/home

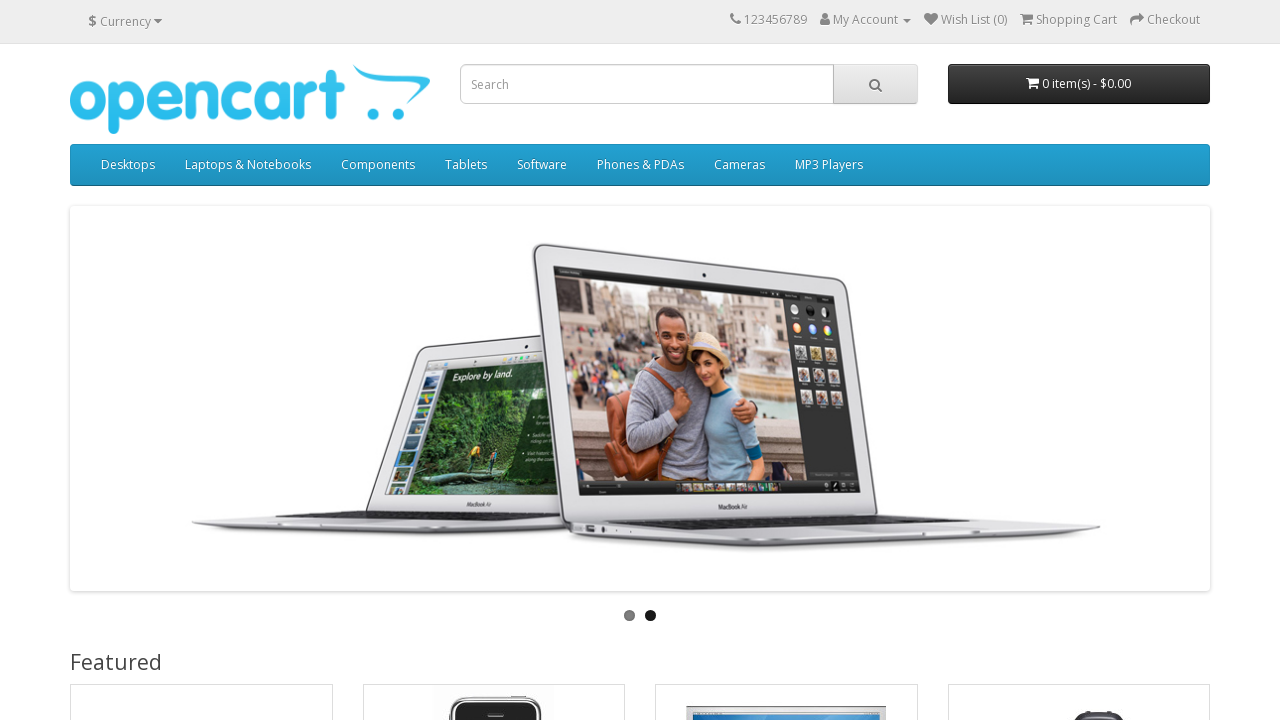

Clicked compare button to add item (ID: 43) to compare list at (305, 360) on //button[@onclick="compare.add('43');"]
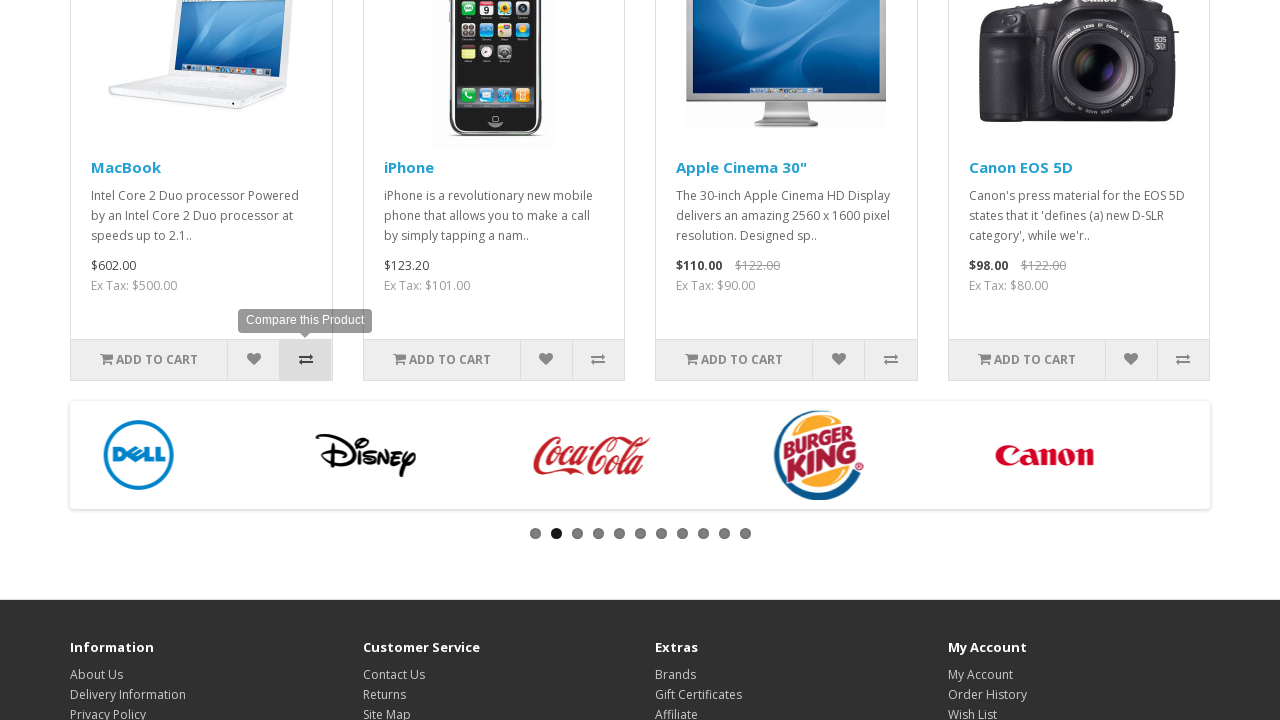

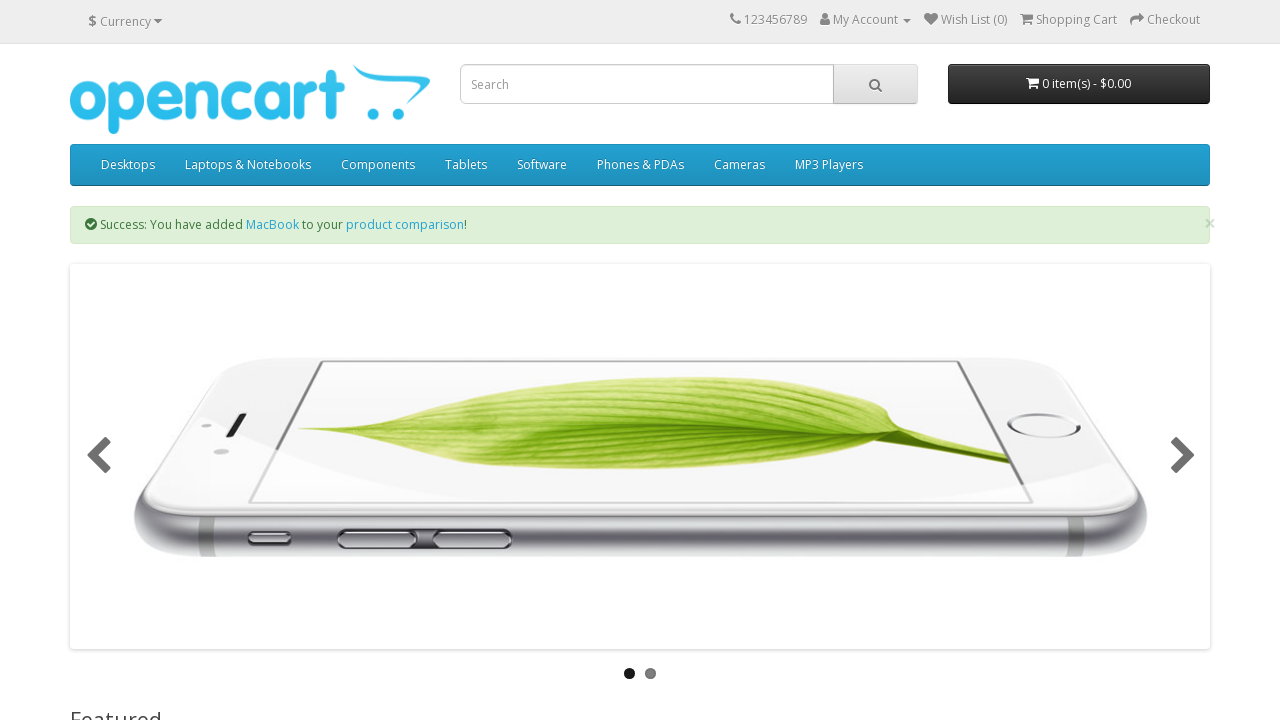